Navigates to a test automation practice blog and interacts with a static web table by reading data from specific cells and iterating through rows to find books by specific authors

Starting URL: https://testautomationpractice.blogspot.com/

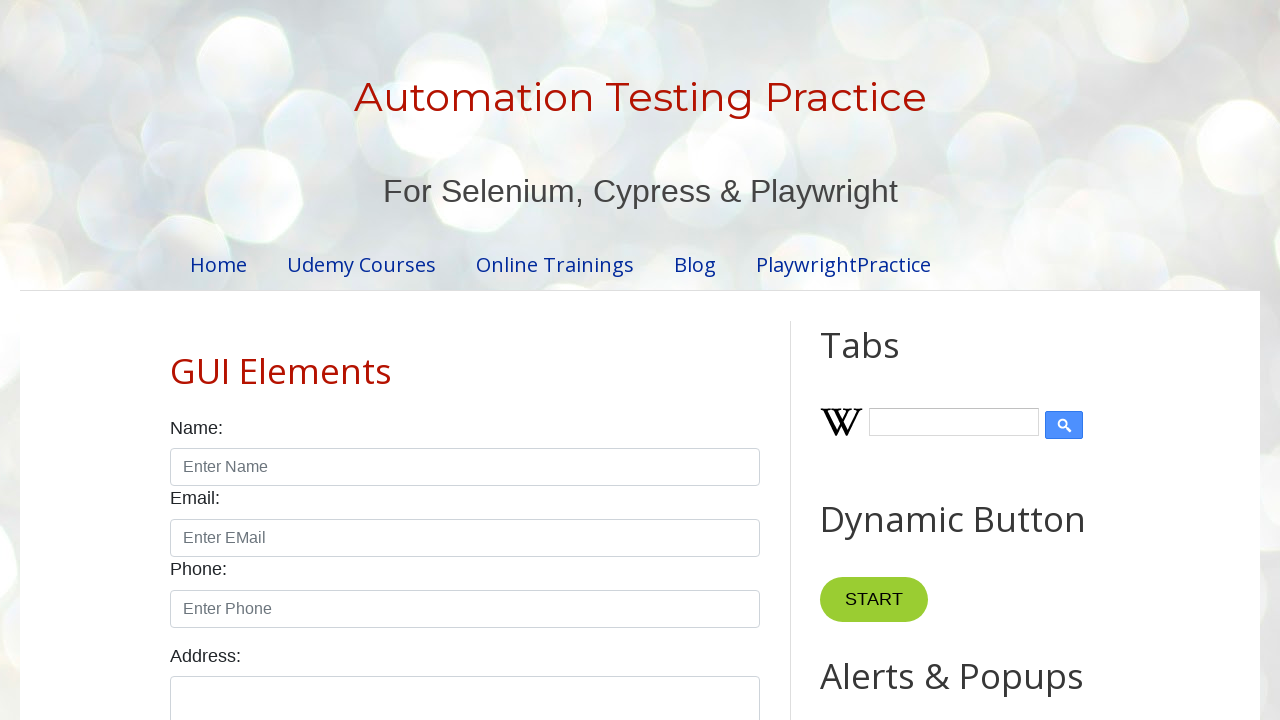

Navigated to test automation practice blog
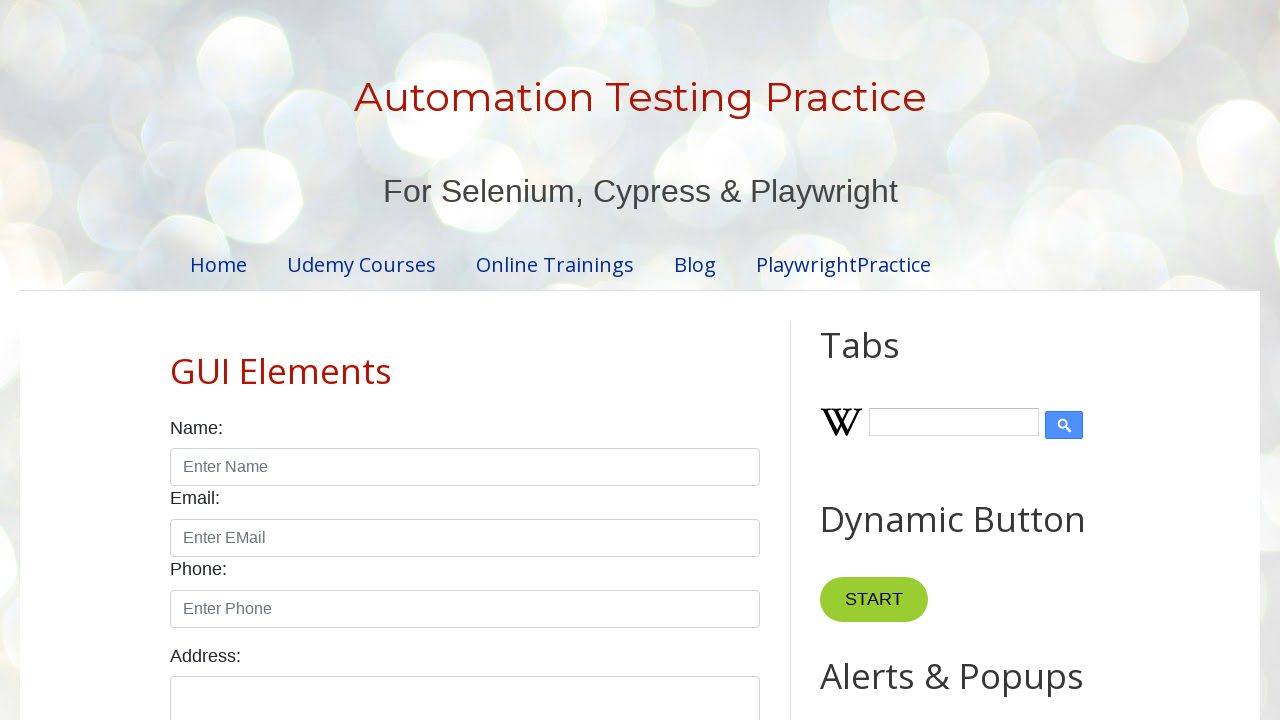

Table 'BookTable' is now present on the page
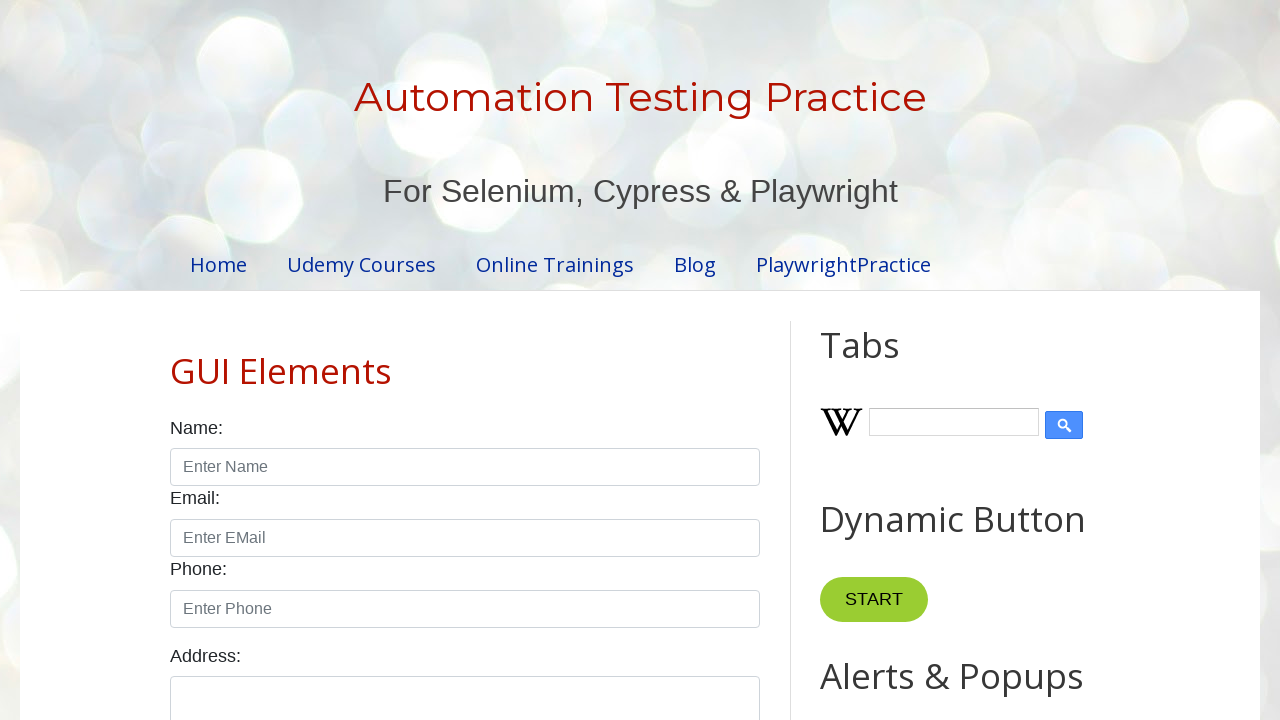

Retrieved total number of rows in the table: 7
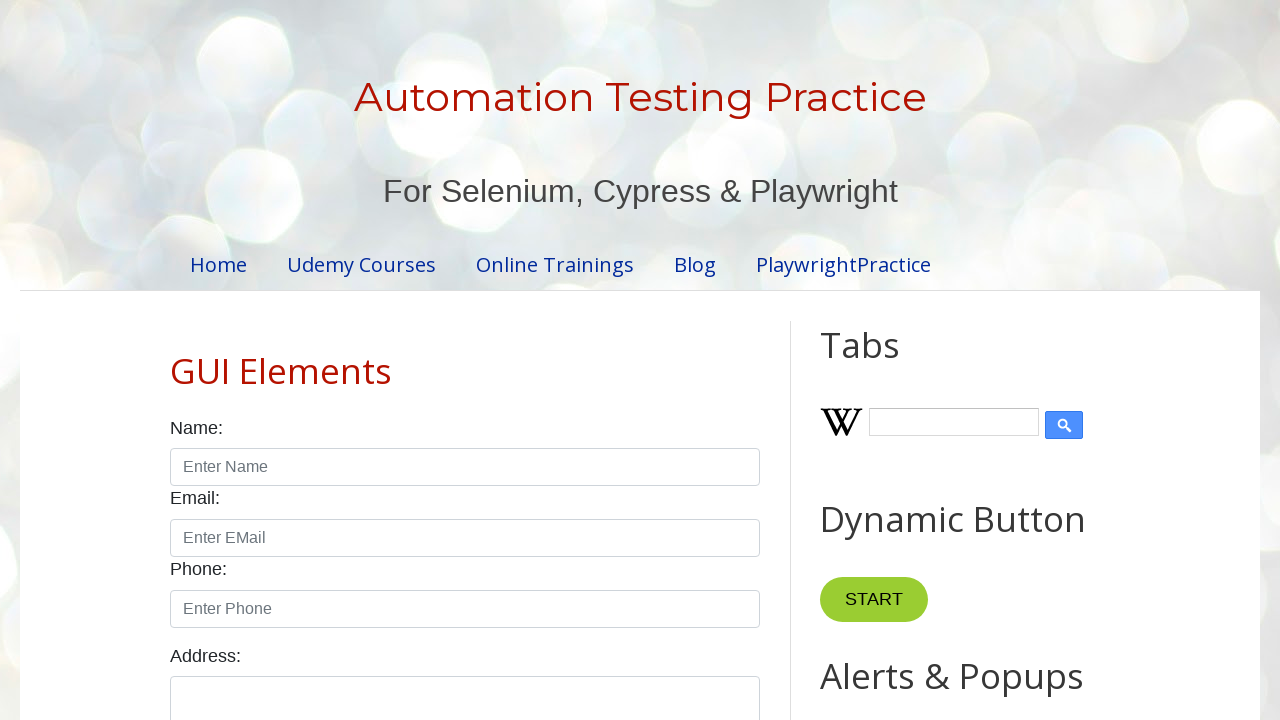

Retrieved total number of columns in the table: 4
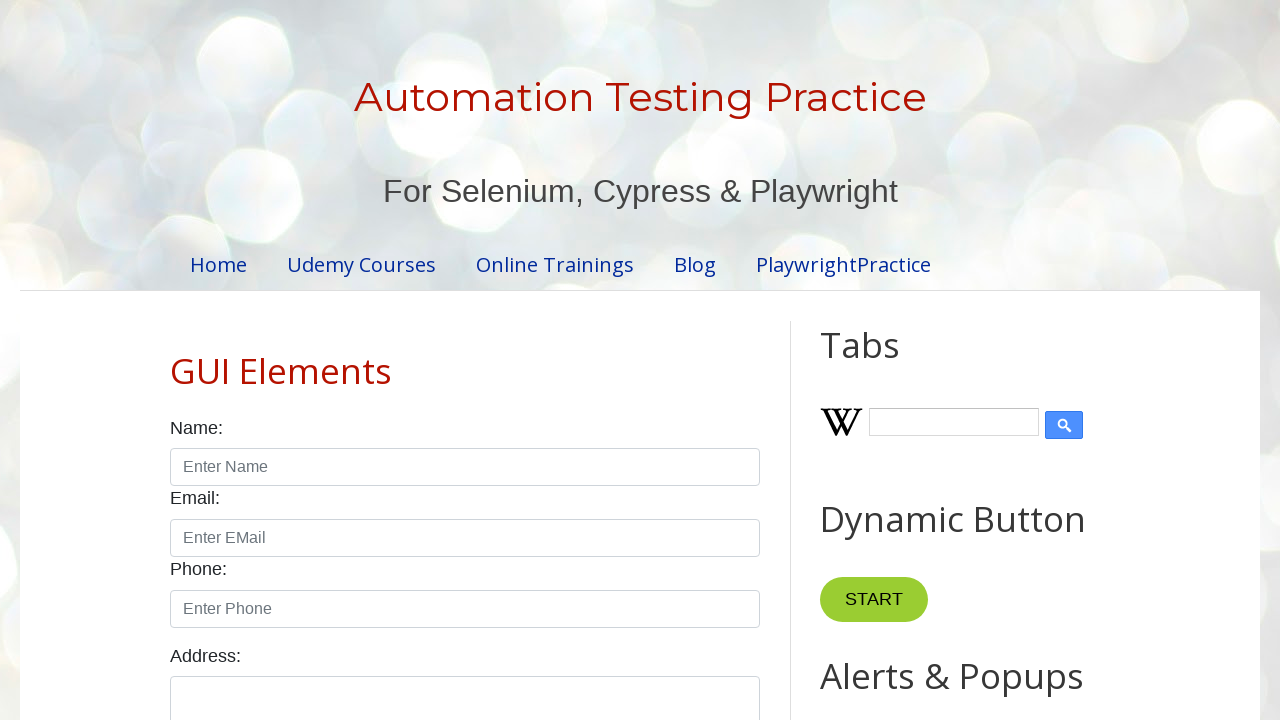

Retrieved data from specific cell (3rd row, 3rd column): Java
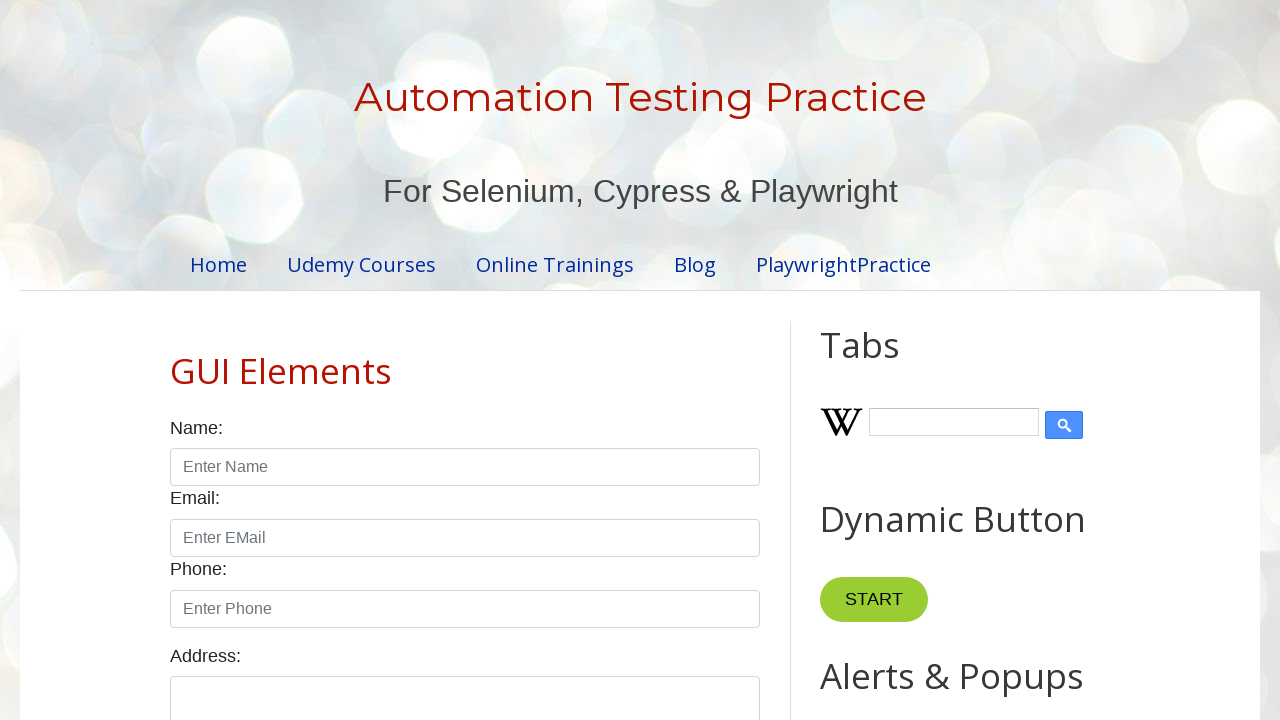

Retrieved author name from row 2: Amit
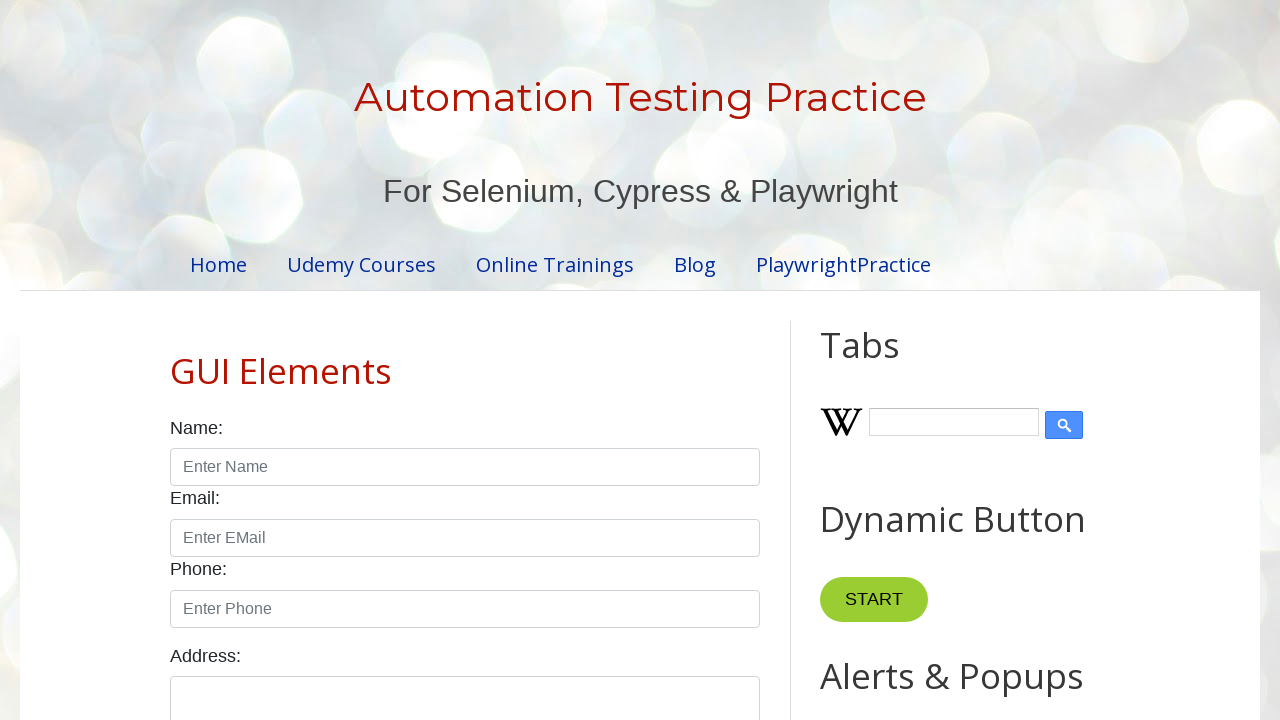

Retrieved author name from row 3: Mukesh
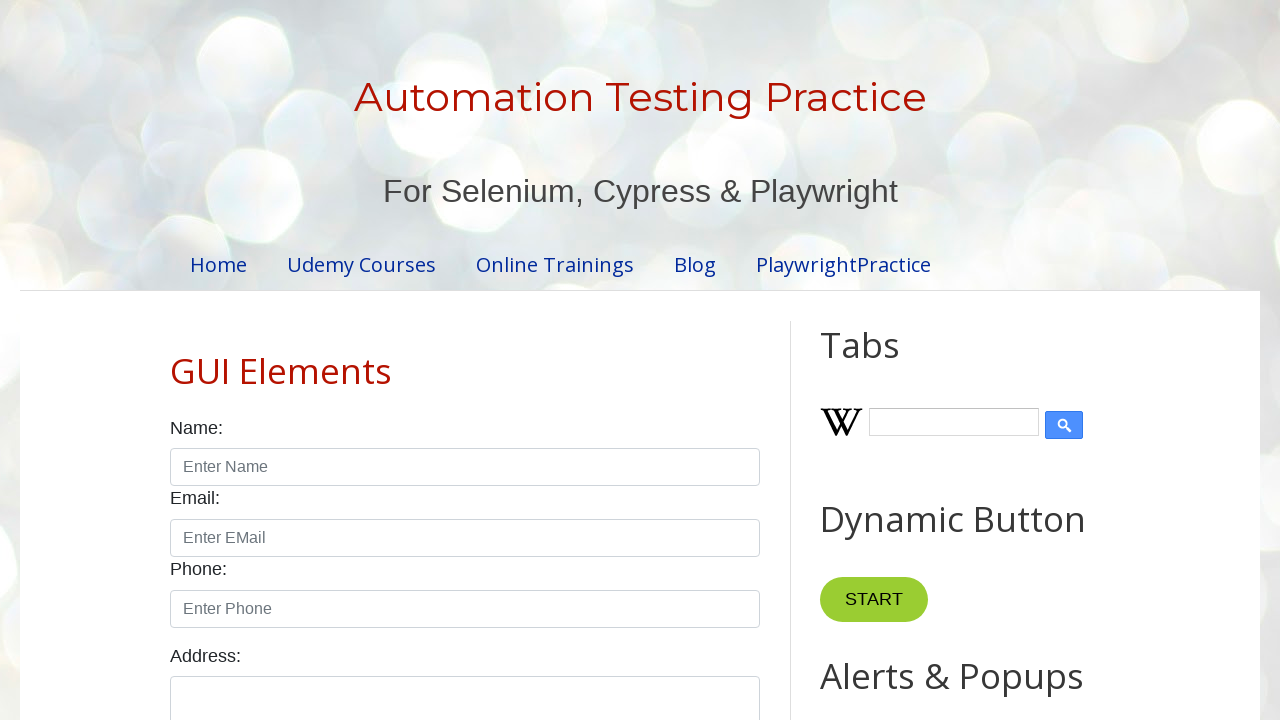

Found book by Mukesh in row 3: Learn Java
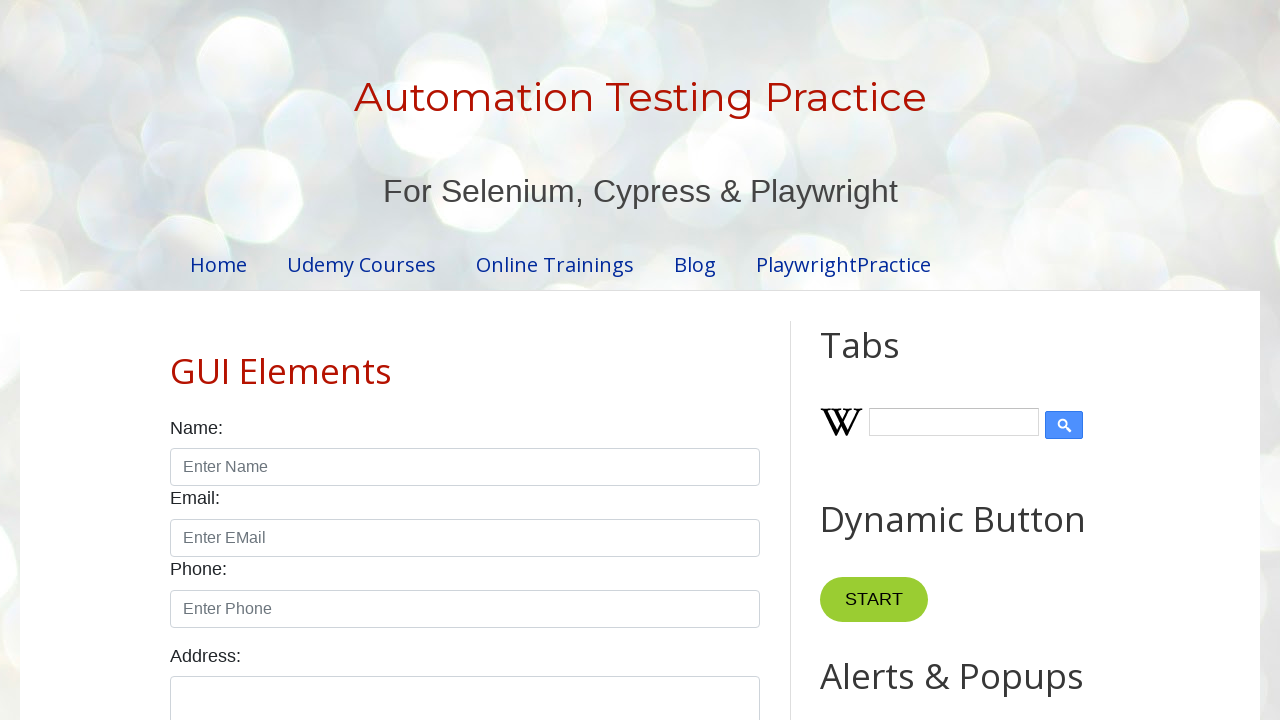

Retrieved author name from row 4: Animesh
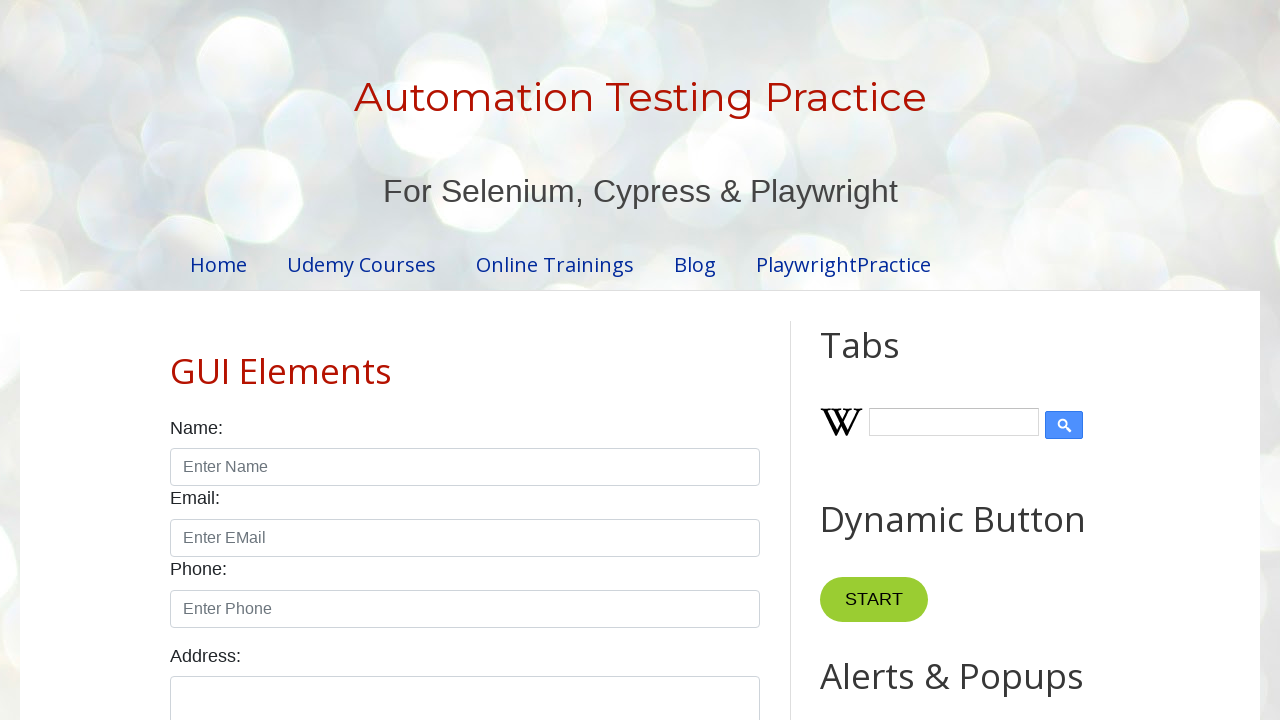

Retrieved author name from row 5: Mukesh
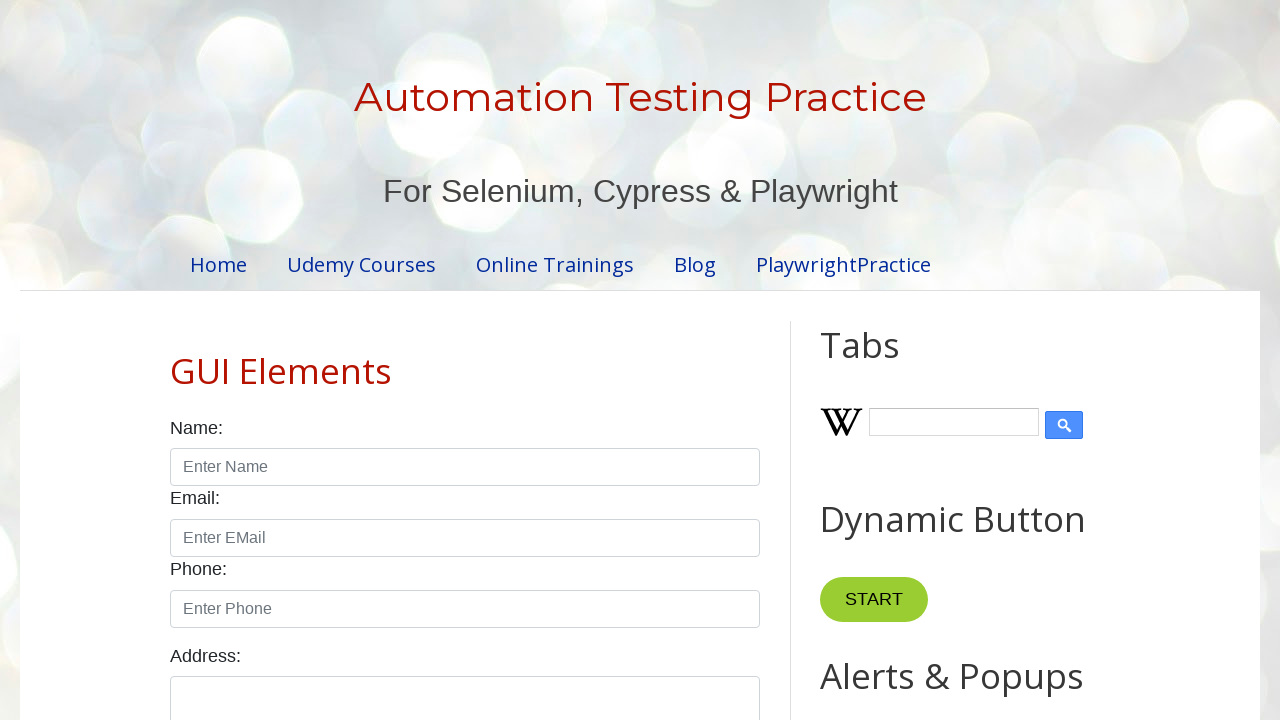

Found book by Mukesh in row 5: Master In Selenium
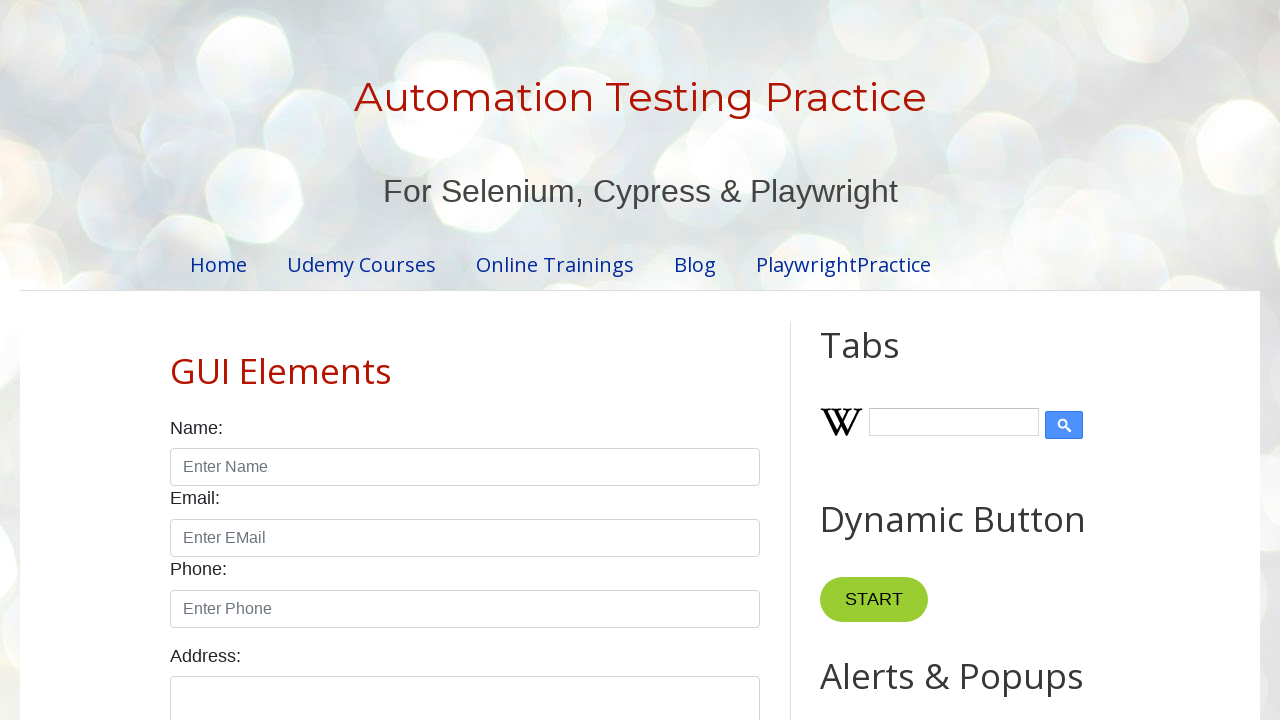

Retrieved author name from row 6: Amod
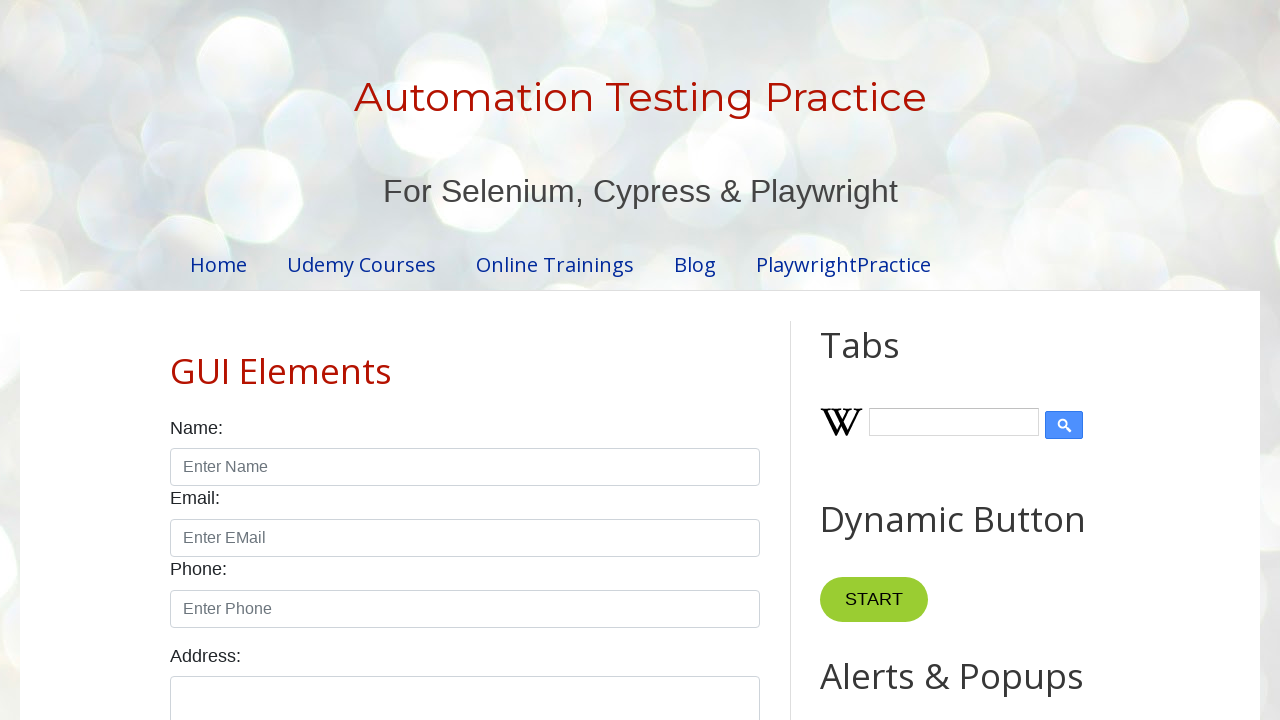

Retrieved author name from row 7: Amit
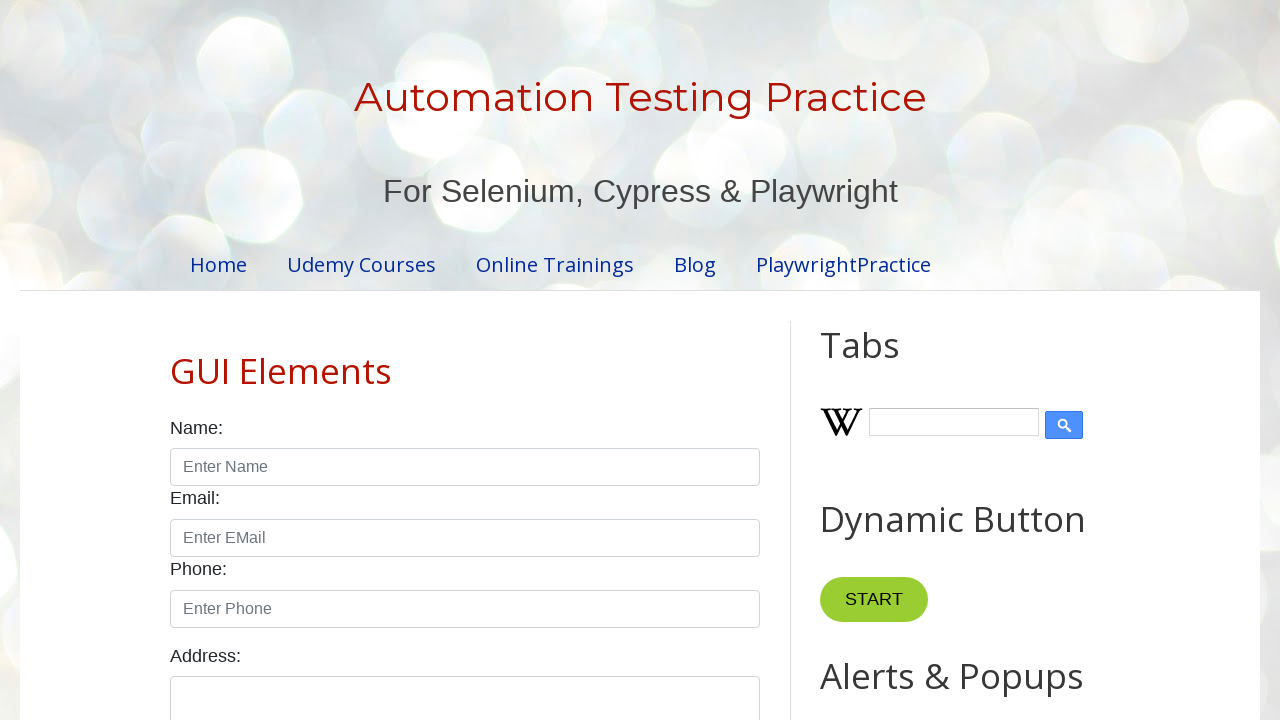

Retrieved price from row 2: 300
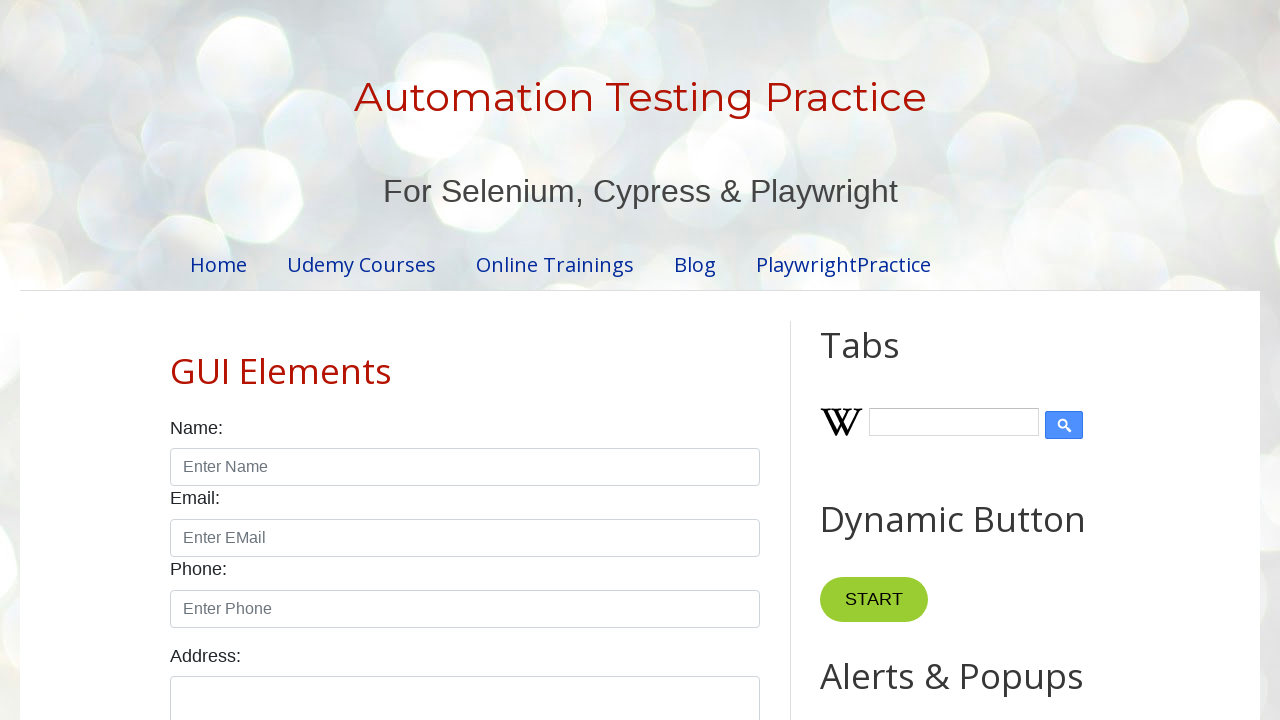

Retrieved price from row 3: 500
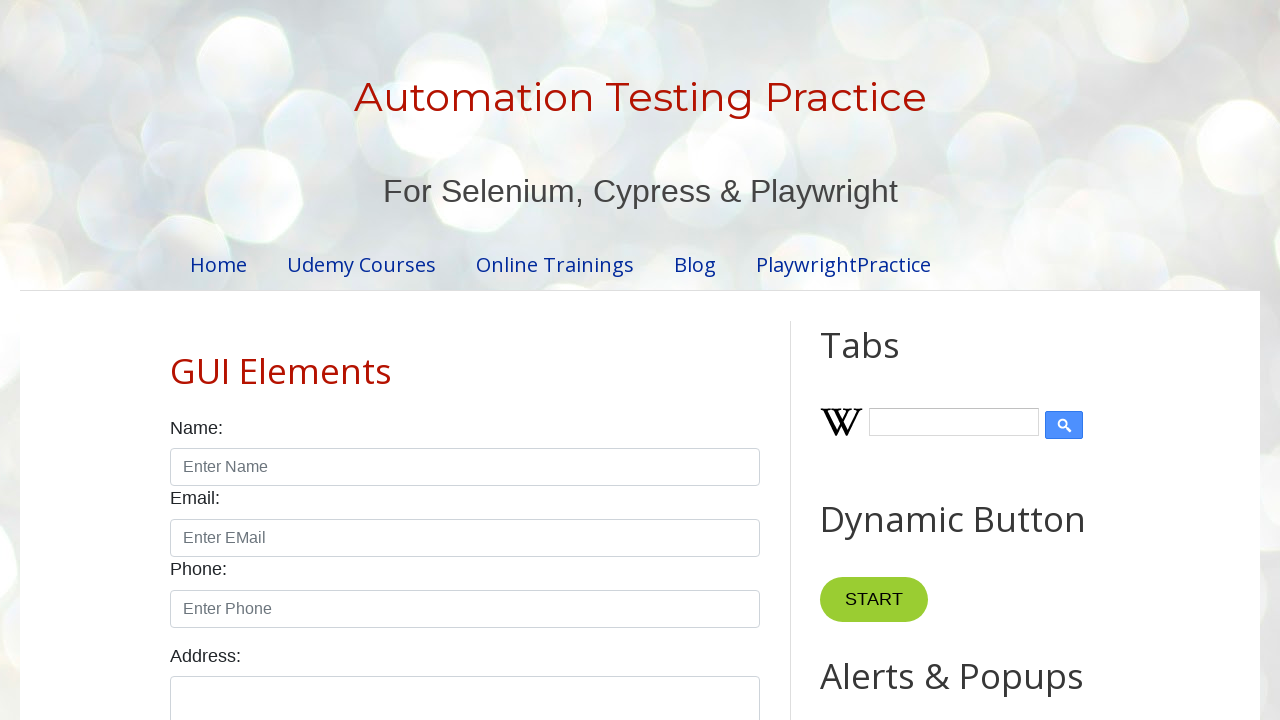

Retrieved price from row 4: 300
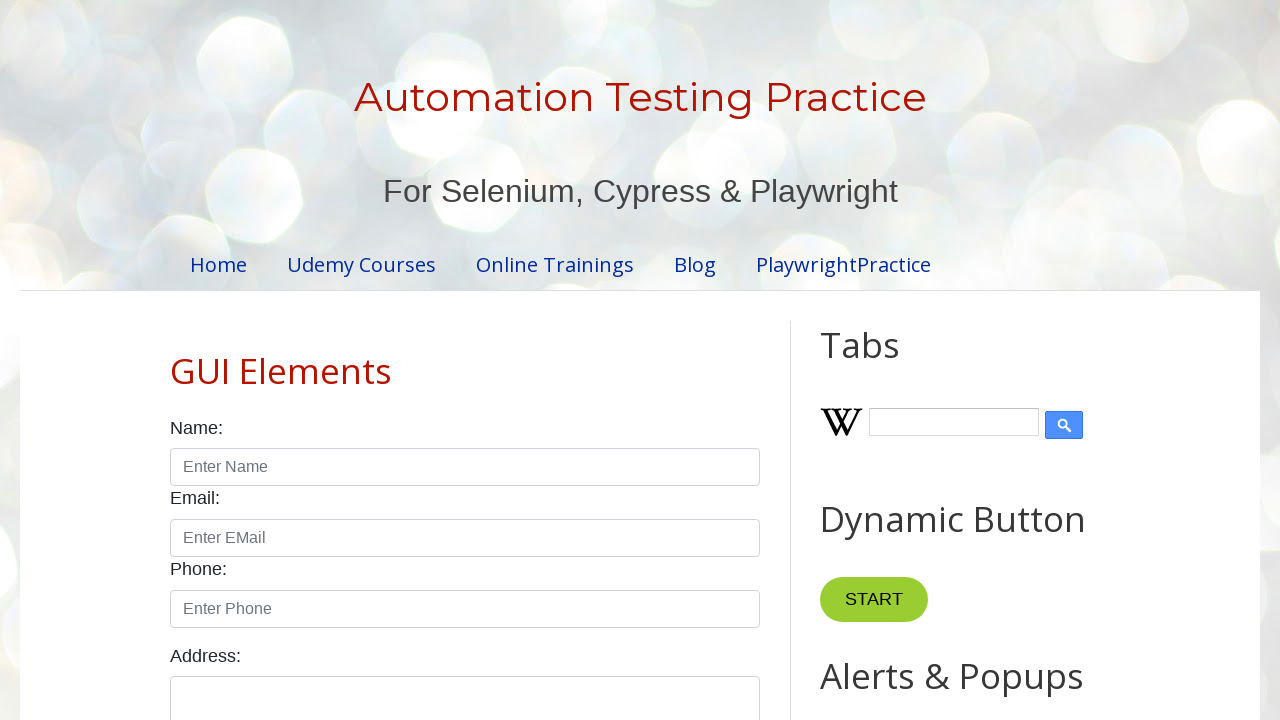

Retrieved price from row 5: 3000
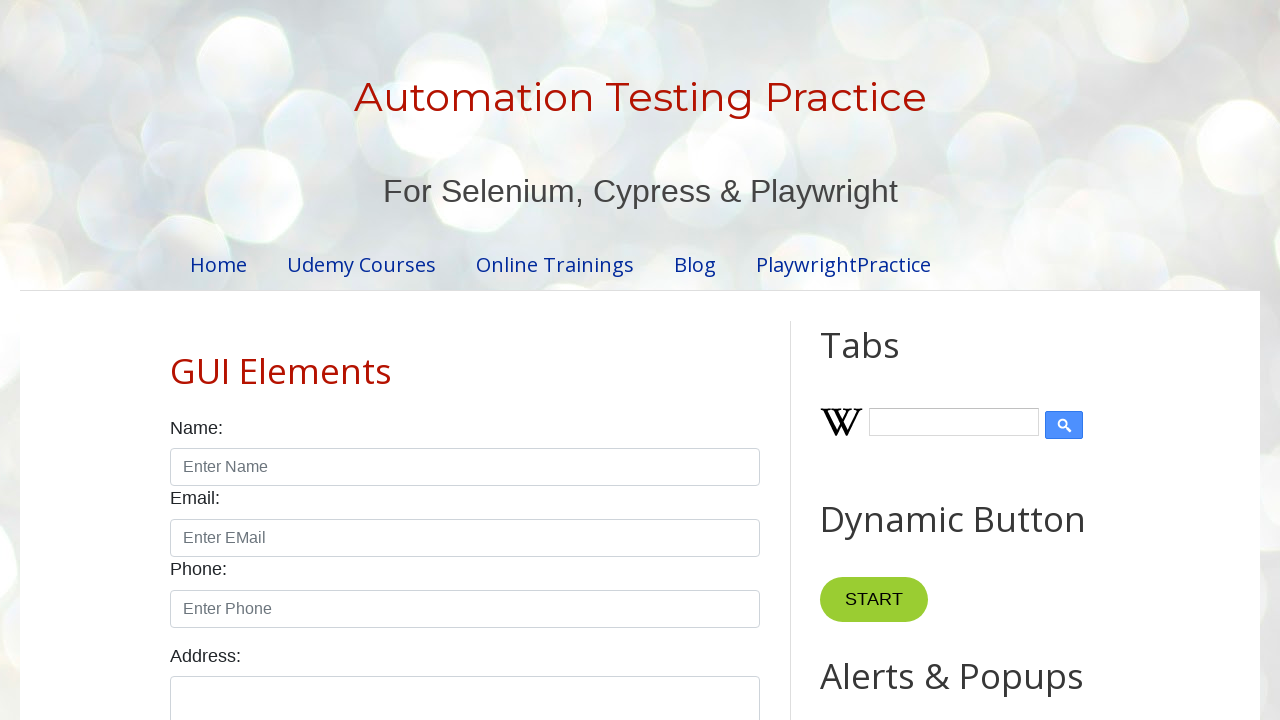

Retrieved price from row 6: 2000
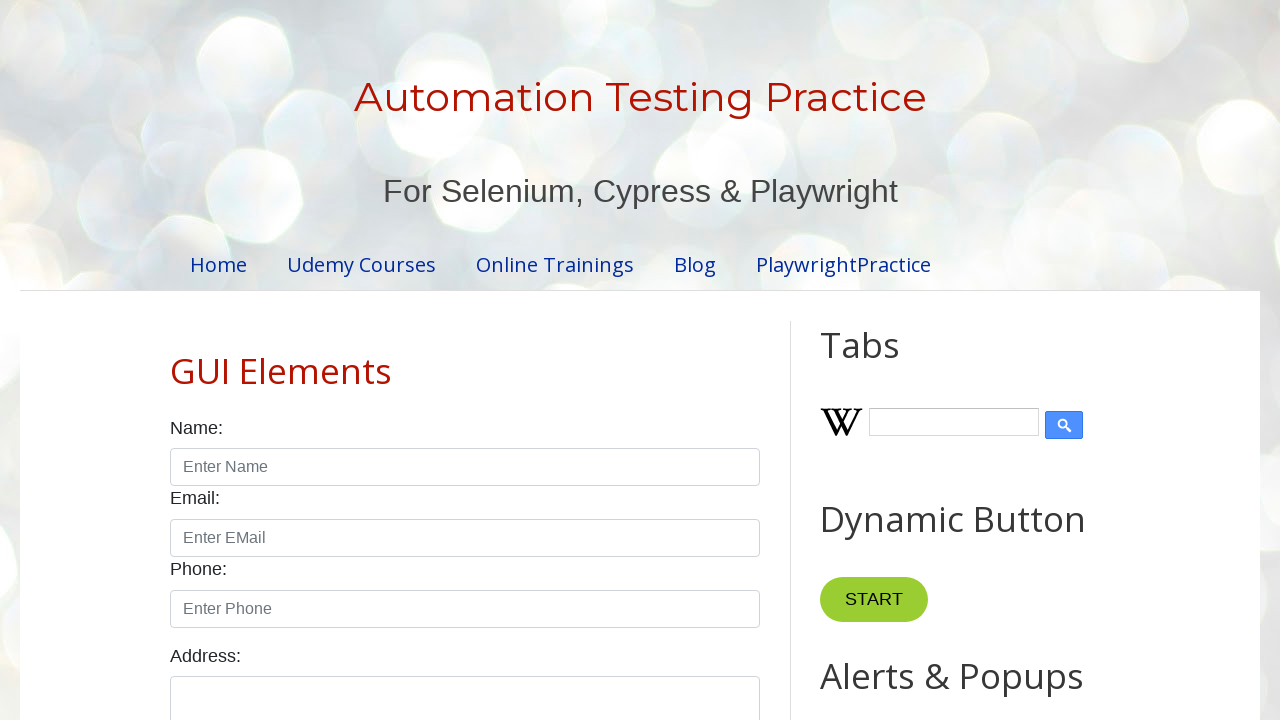

Retrieved price from row 7: 1000
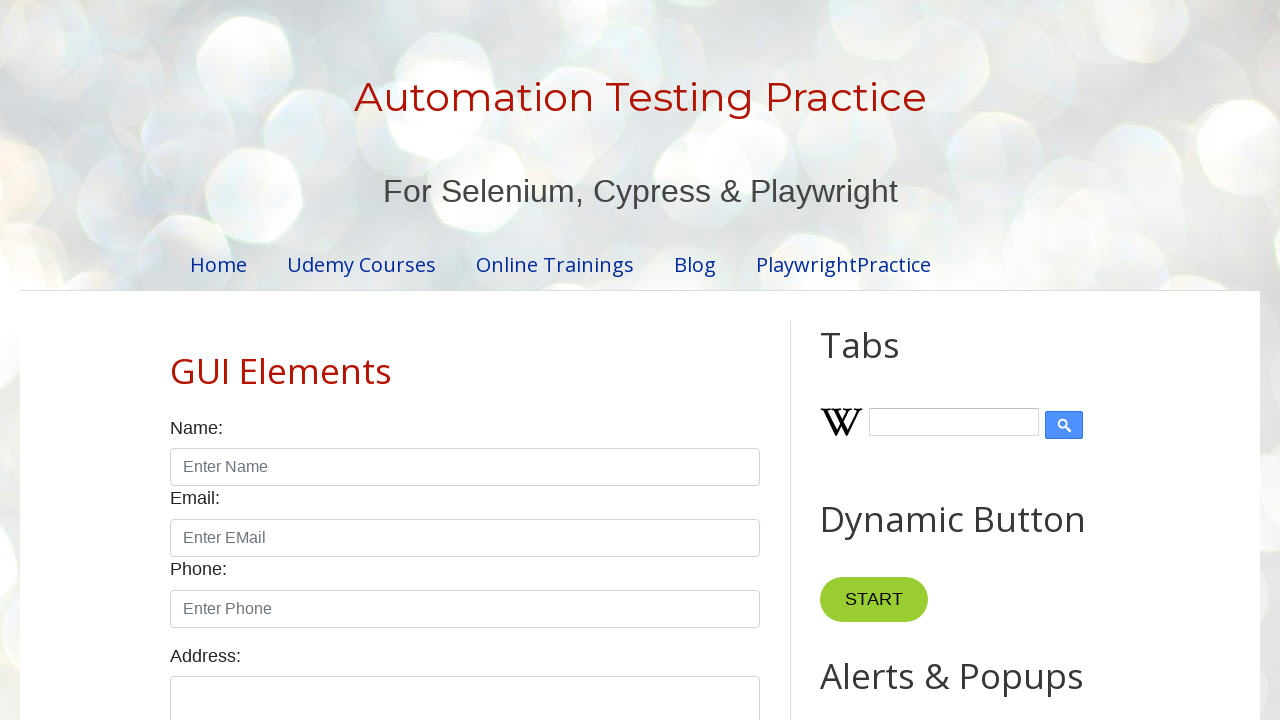

Calculated total price of all books: 7100
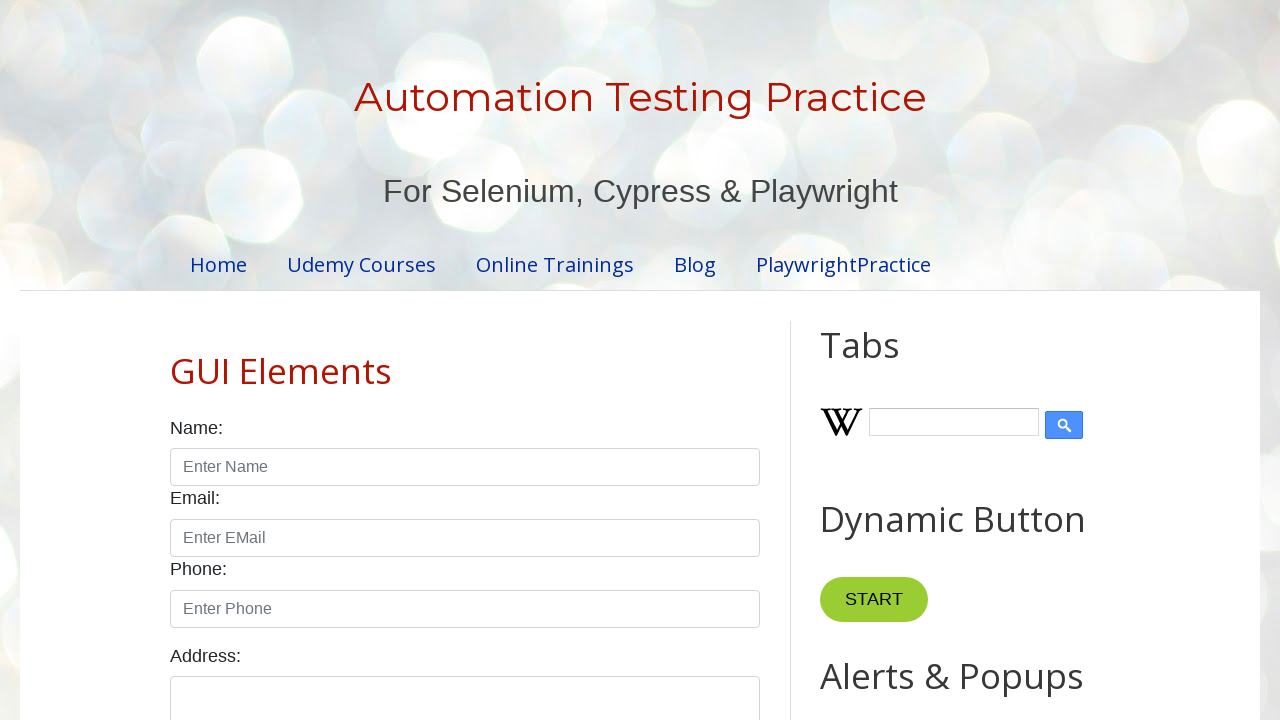

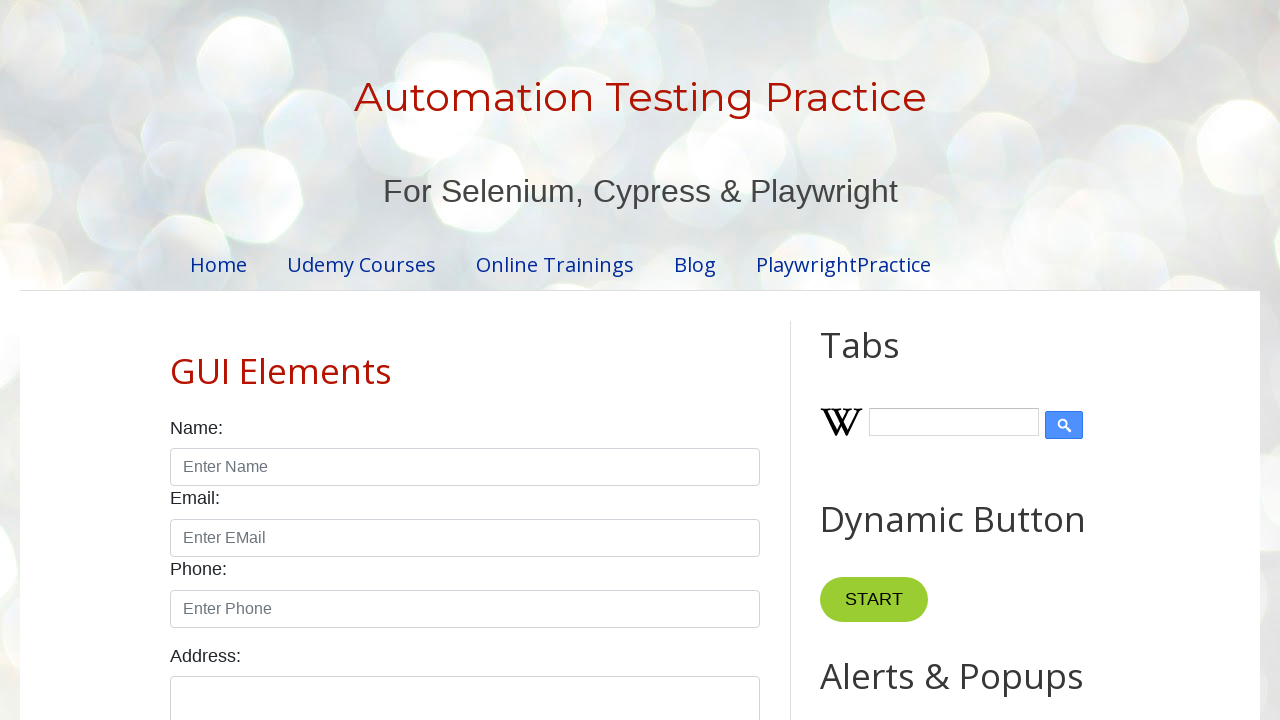